Tests that the application URL is correct on the OrangeHRM login page

Starting URL: https://opensource-demo.orangehrmlive.com/web/index.php/auth/login

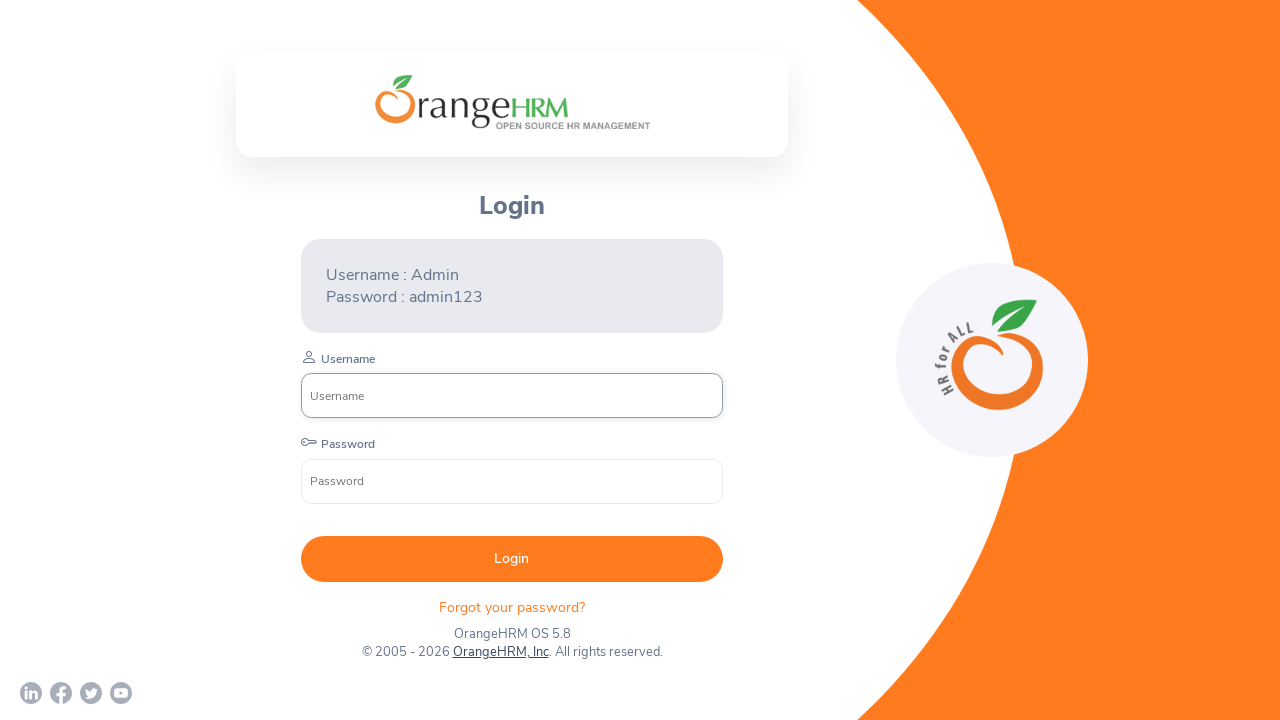

Waited for page to reach domcontentloaded state on OrangeHRM login page
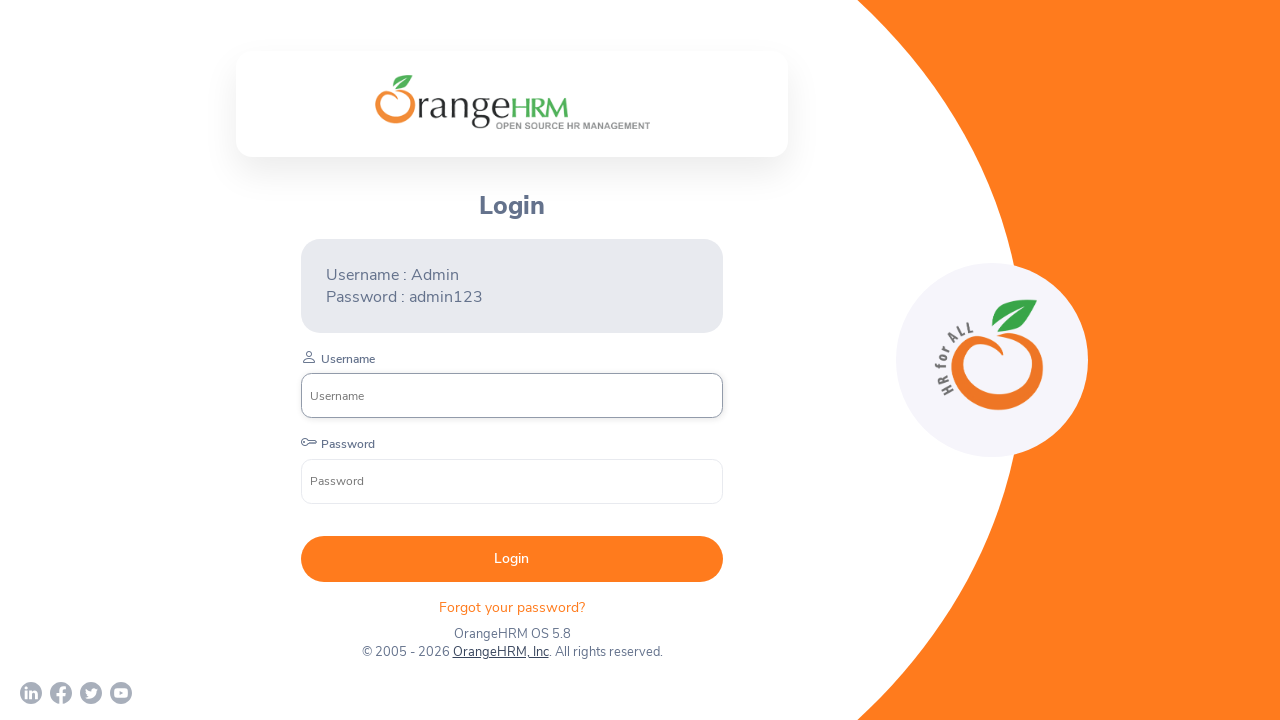

Retrieved current URL: https://opensource-demo.orangehrmlive.com/web/index.php/auth/login
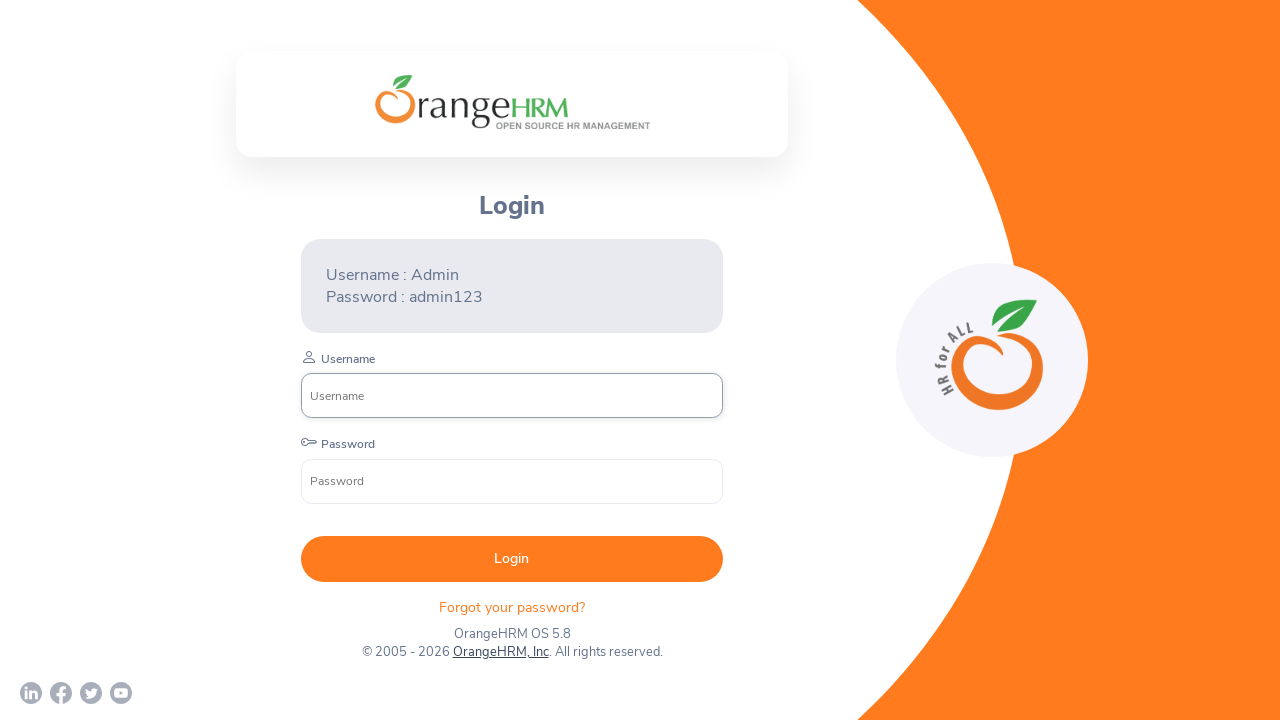

Verified that current URL contains 'opensource-demo.orangehrmlive.com' domain
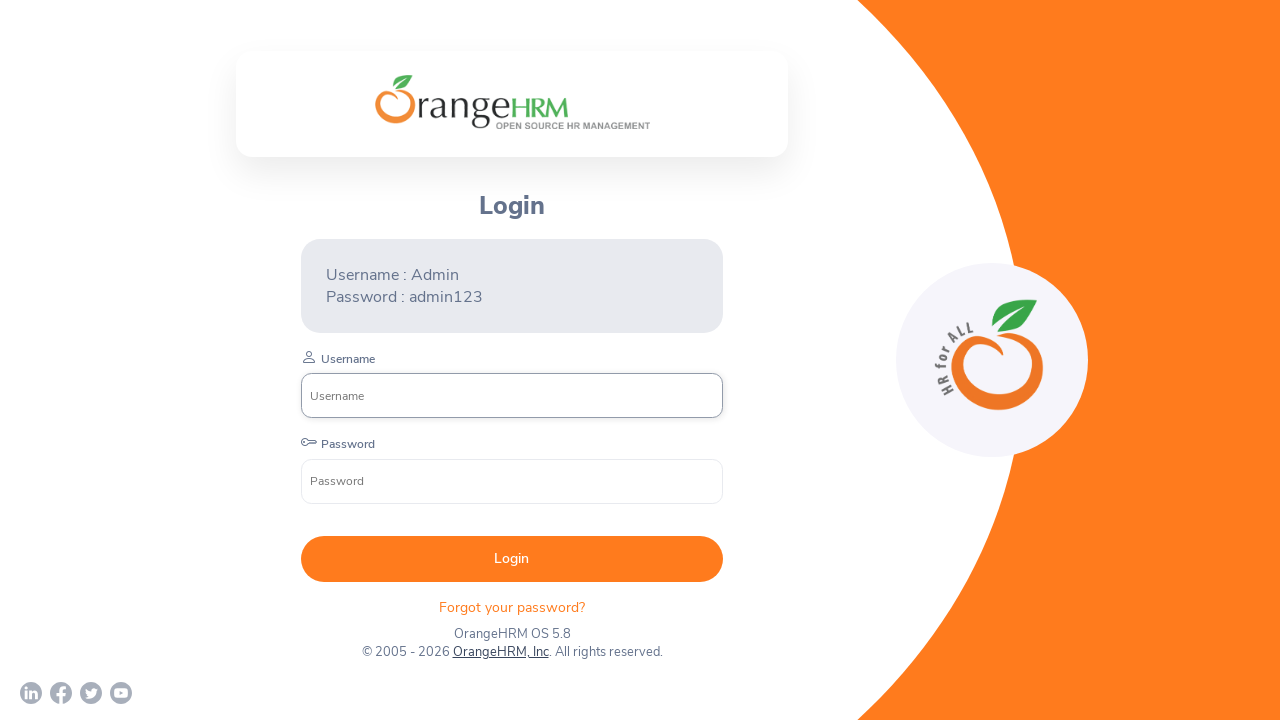

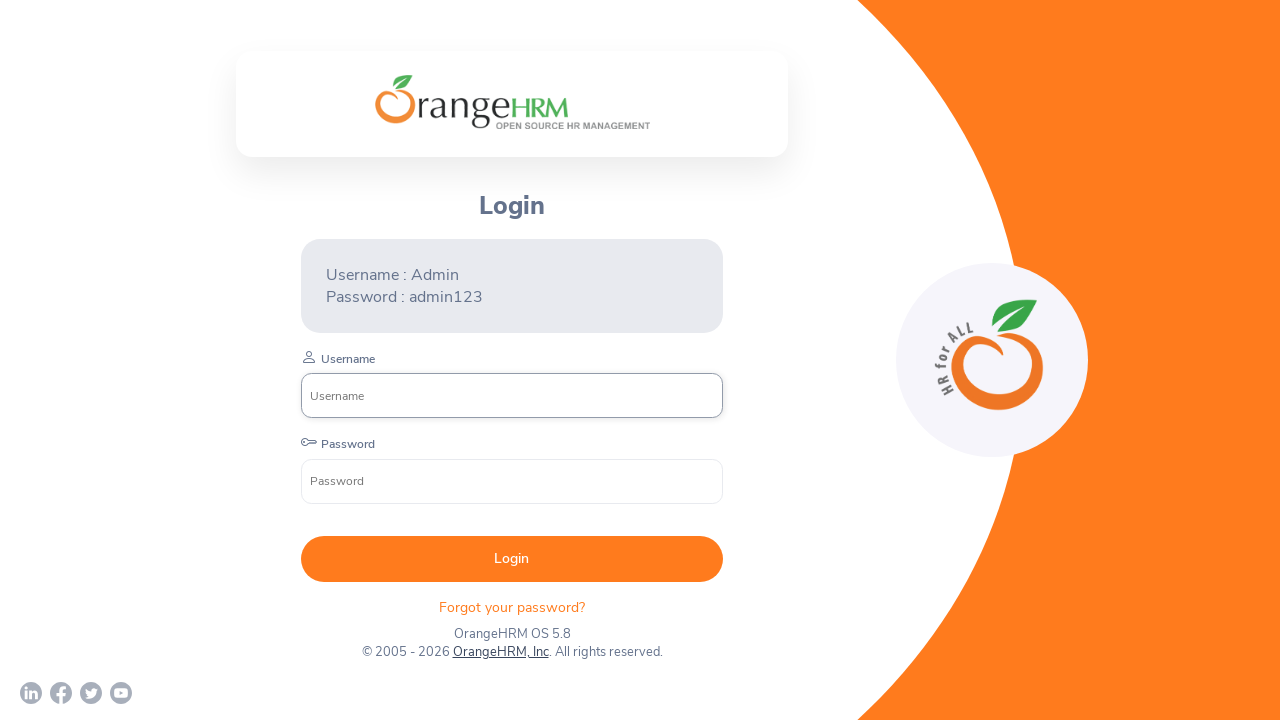